Navigates to the Rahul Shetty Academy Automation Practice page, scrolls down to the footer section, and locates a specific link element containing 'soapui' in its href attribute.

Starting URL: https://rahulshettyacademy.com/AutomationPractice/

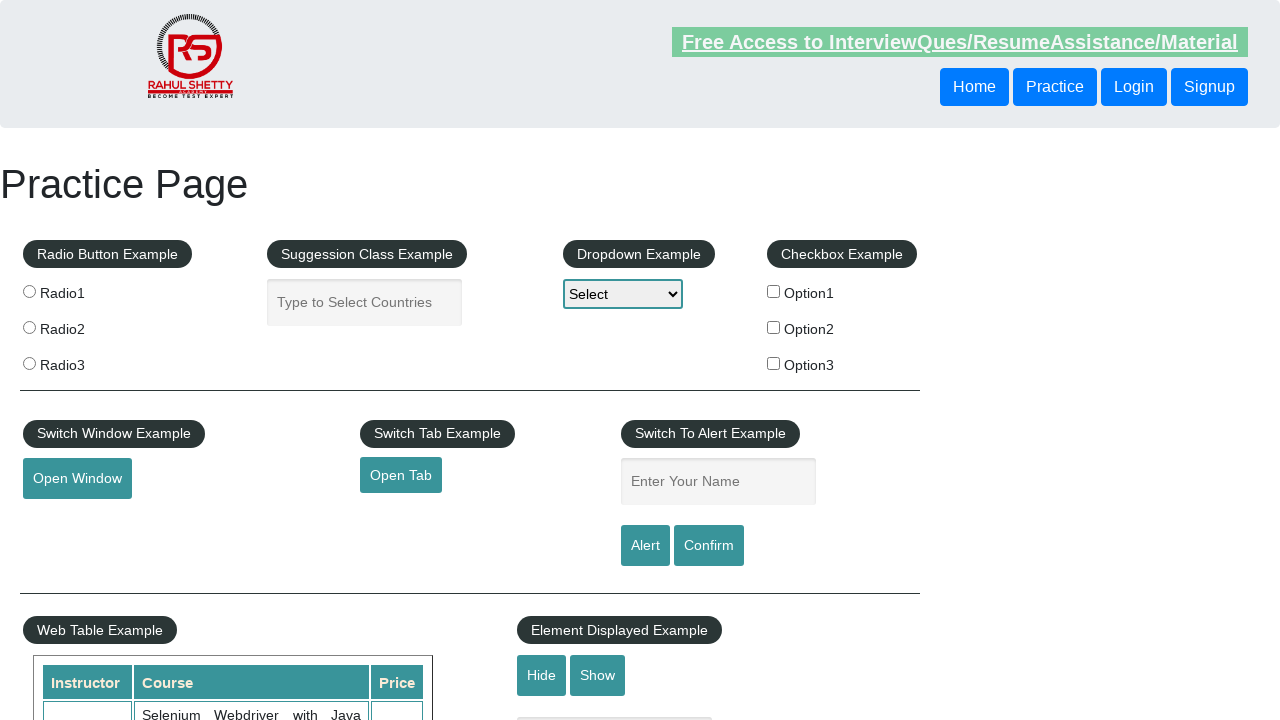

Scrolled down the page to reveal footer links
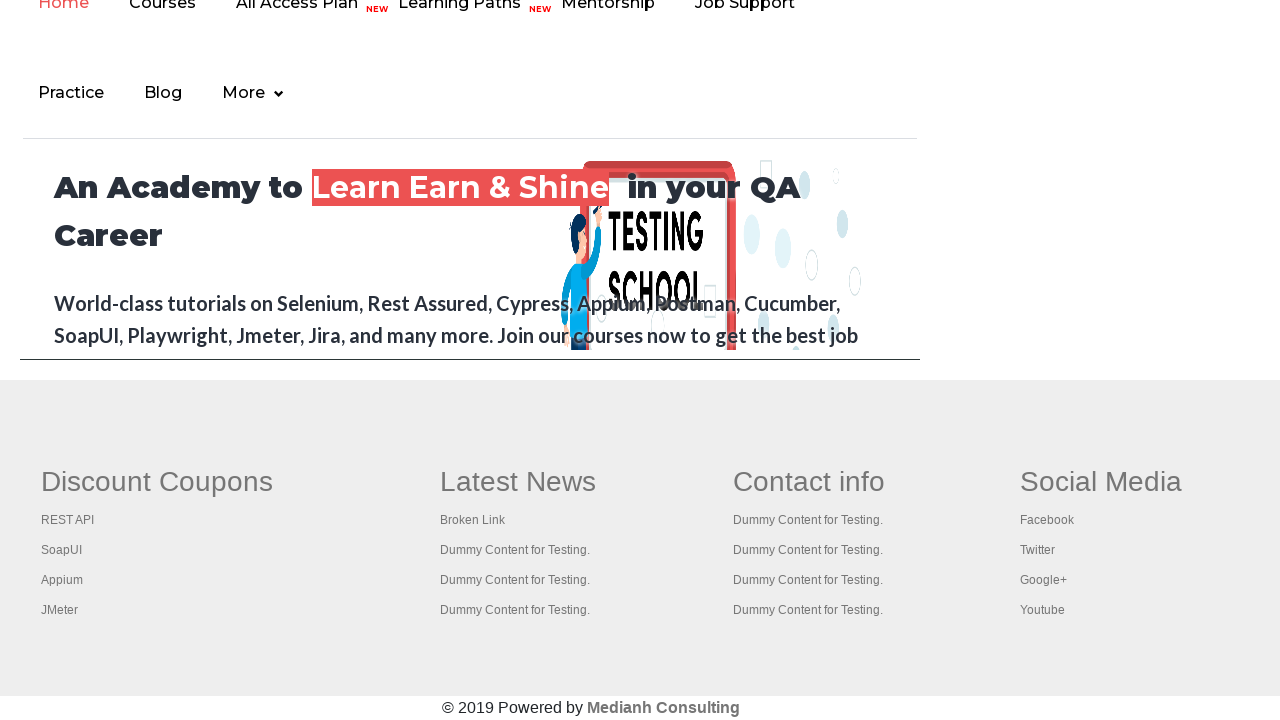

Located soapui link element
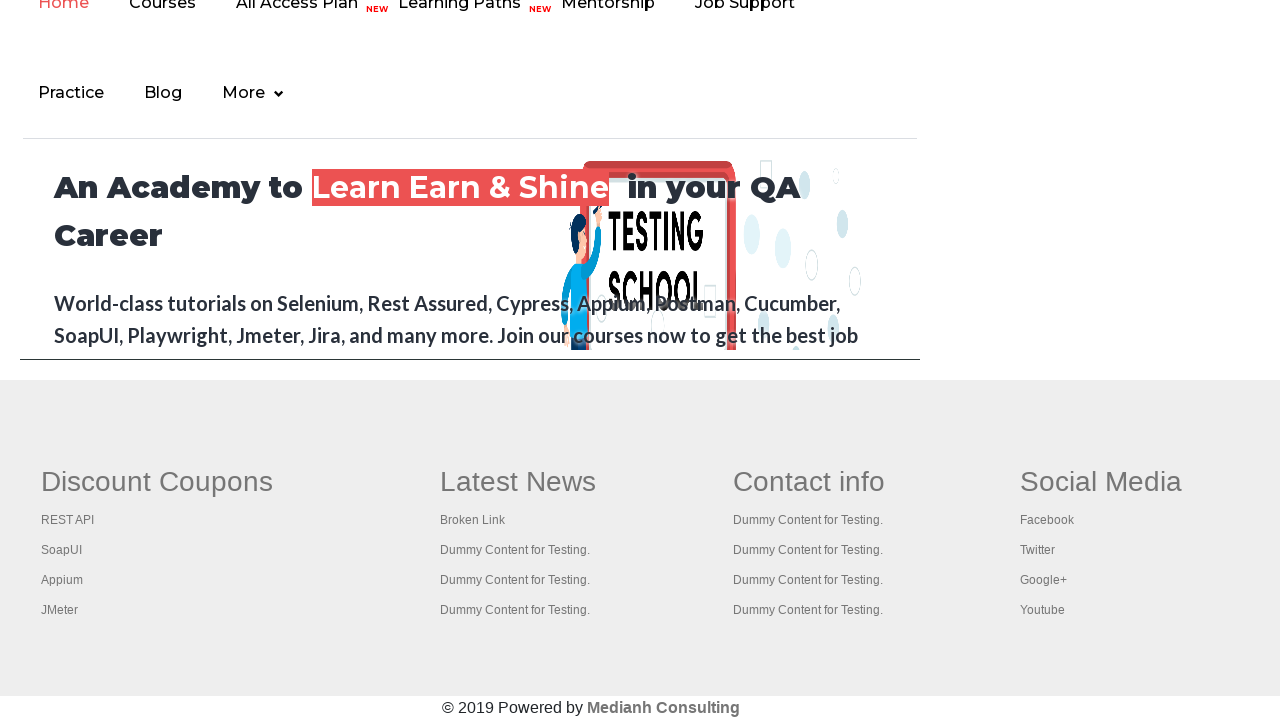

Waited for soapui link element to become visible
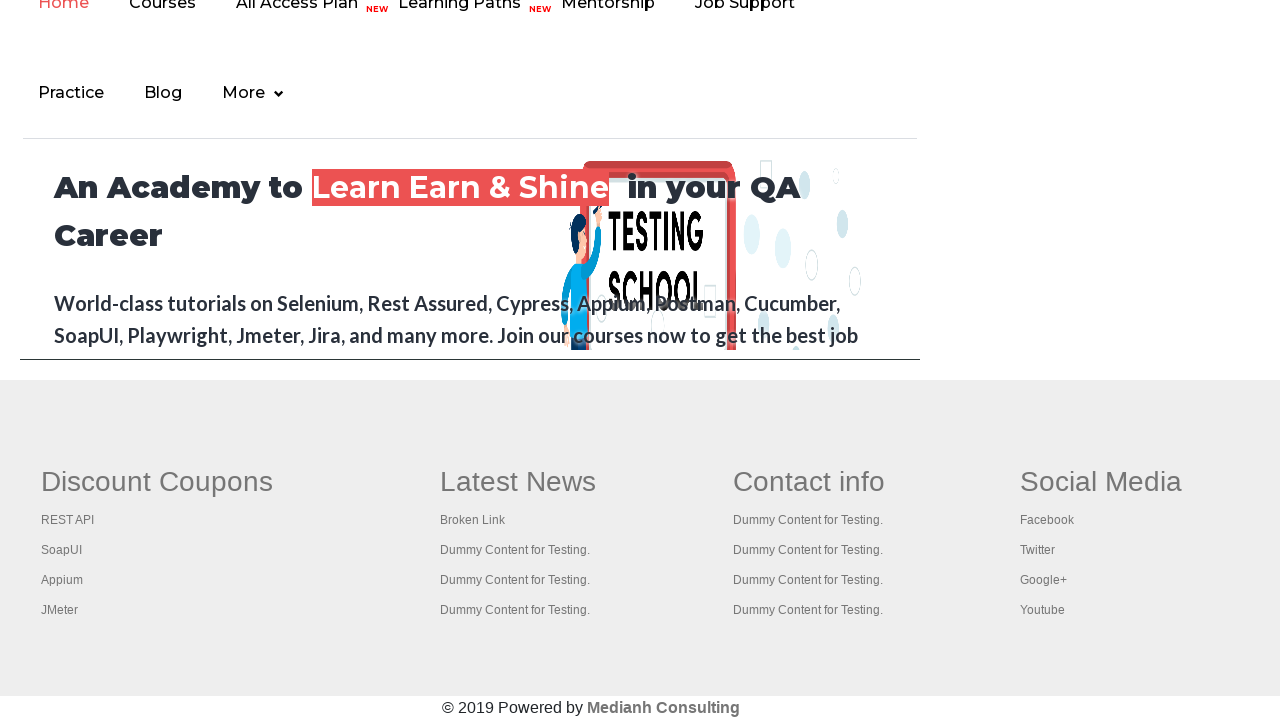

Retrieved href attribute from soapui link: https://www.soapui.org/
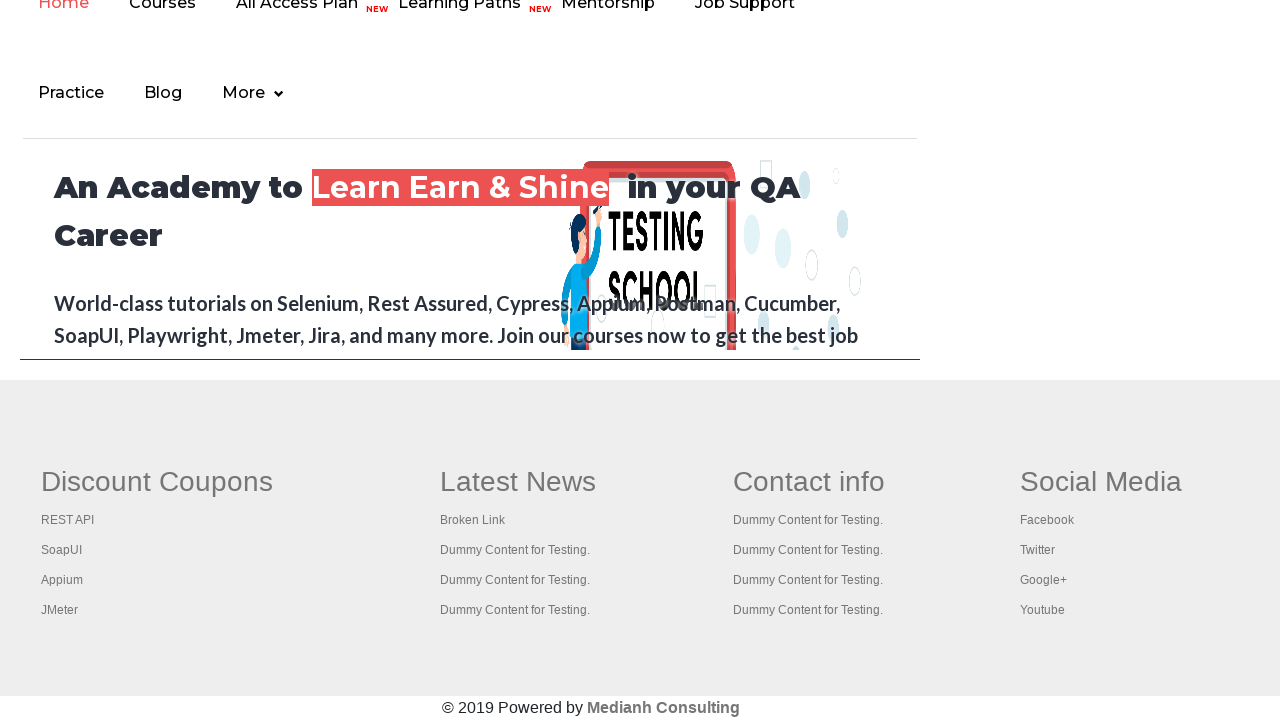

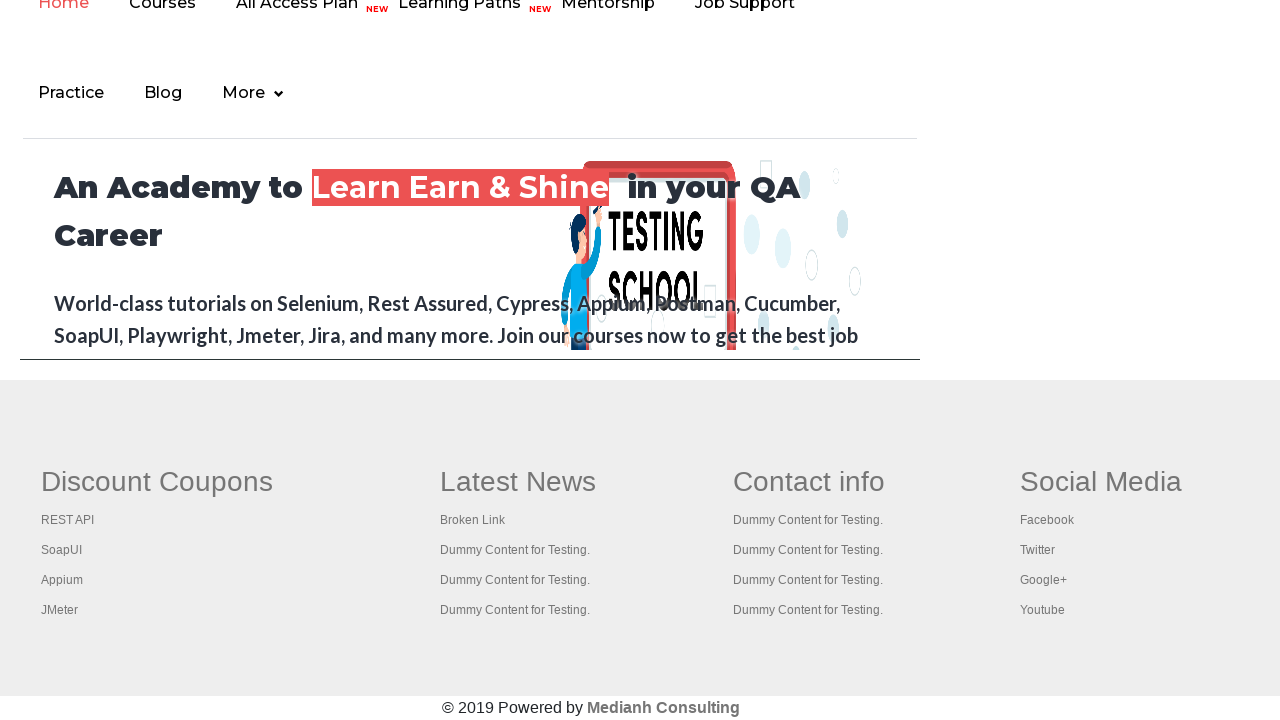